Tests various scrolling functionalities on a webpage including vertical scrolling by pixels, scrolling to specific elements, and scrolling to the bottom of the page

Starting URL: https://www.calculator.net

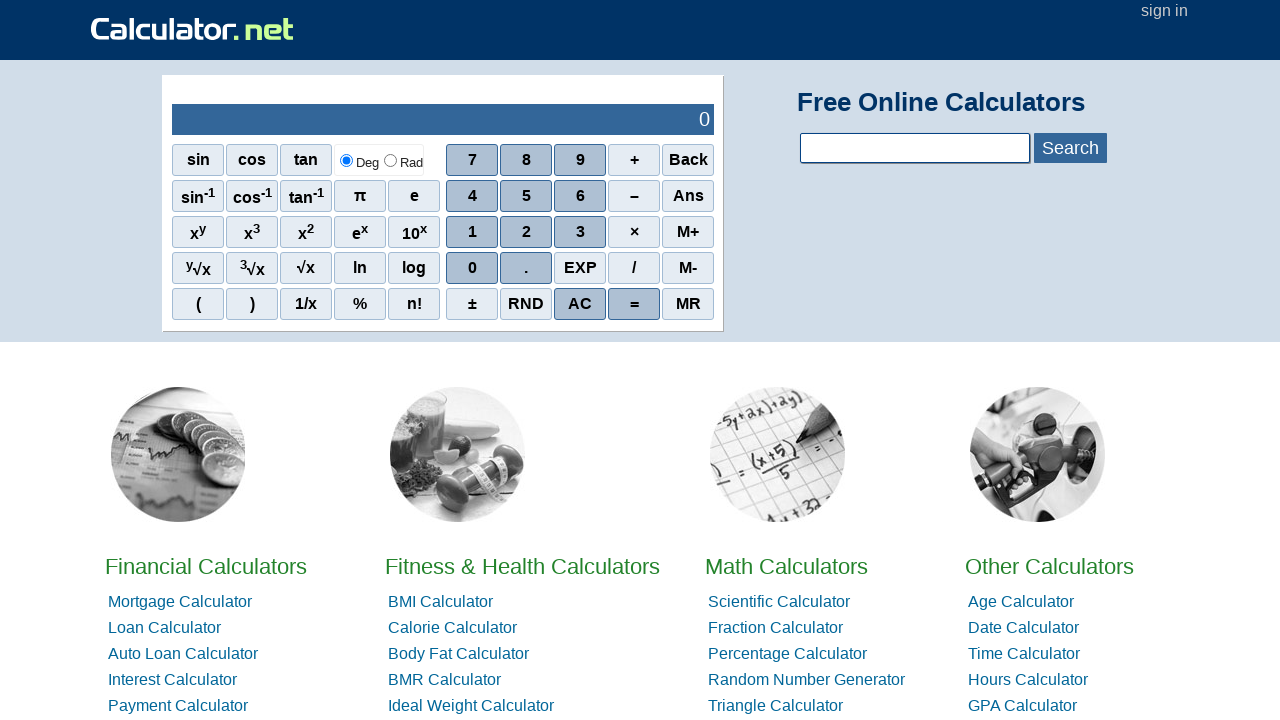

Scrolled page vertically down by 1000 pixels
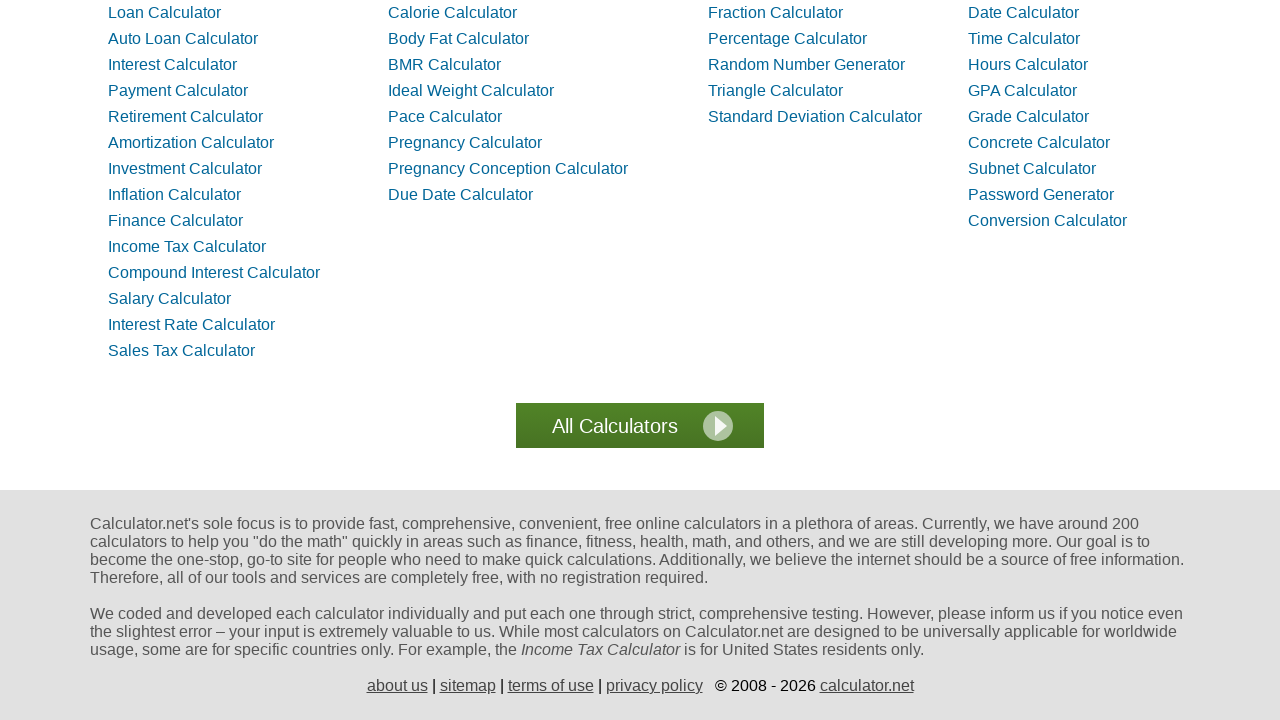

Waited 1000ms for scroll animation to complete
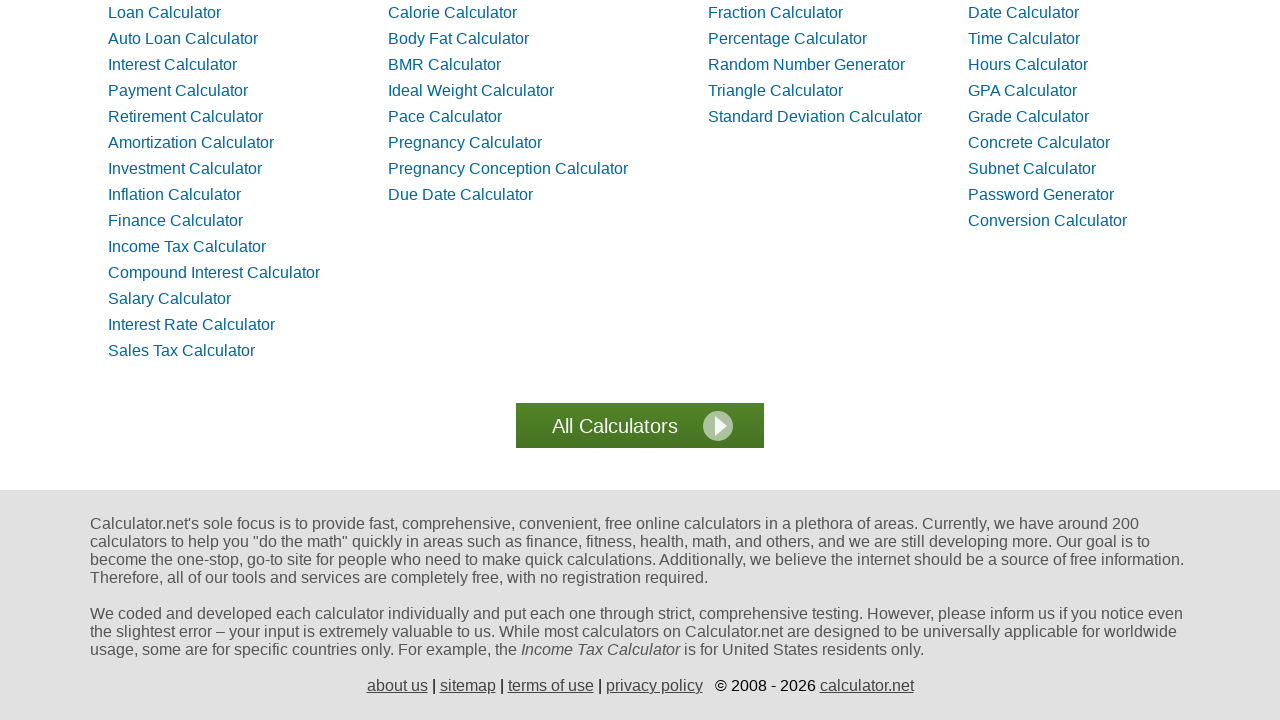

Located BMI Calculator link element
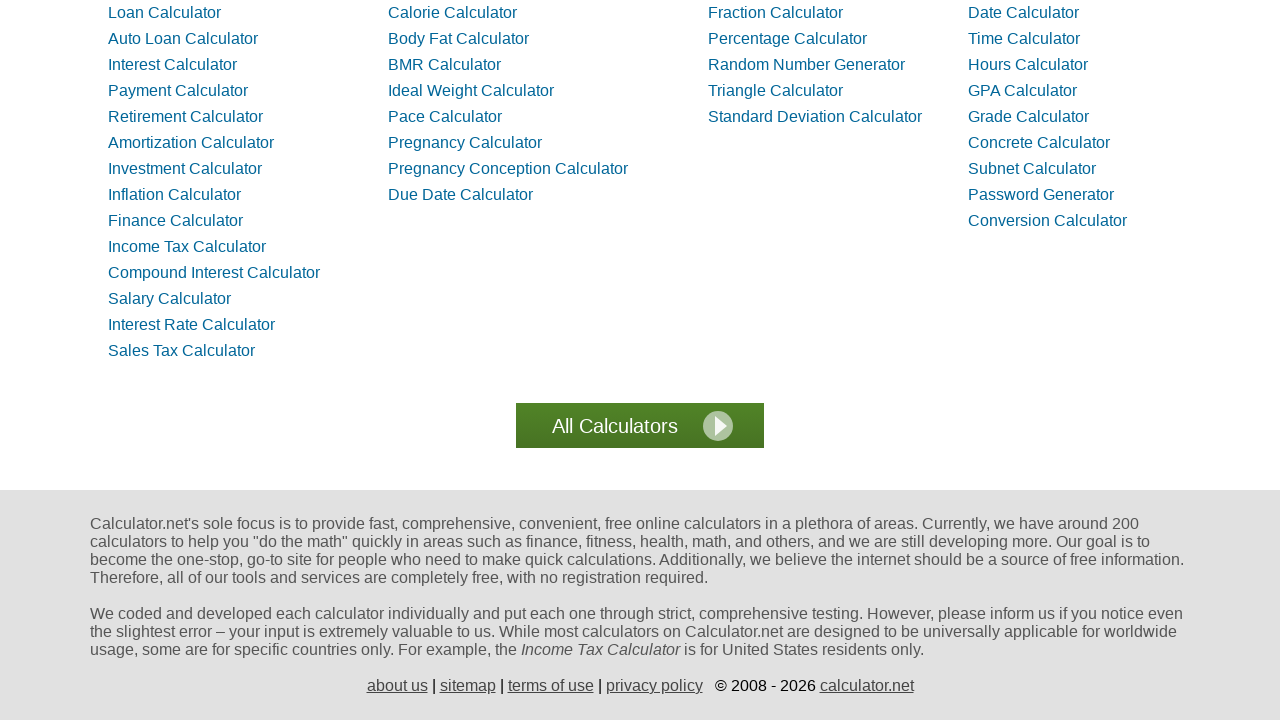

Scrolled BMI Calculator element into view
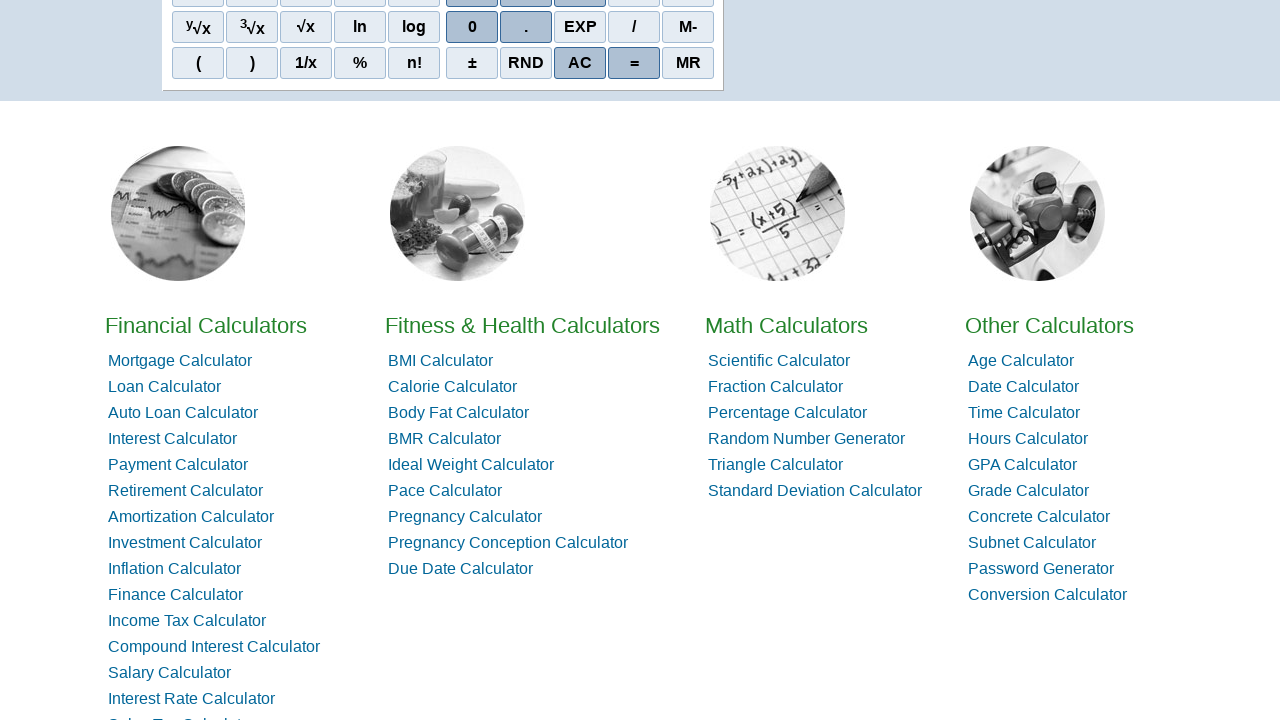

Right-clicked on BMI Calculator element at (440, 360) on text=BMI Calculator
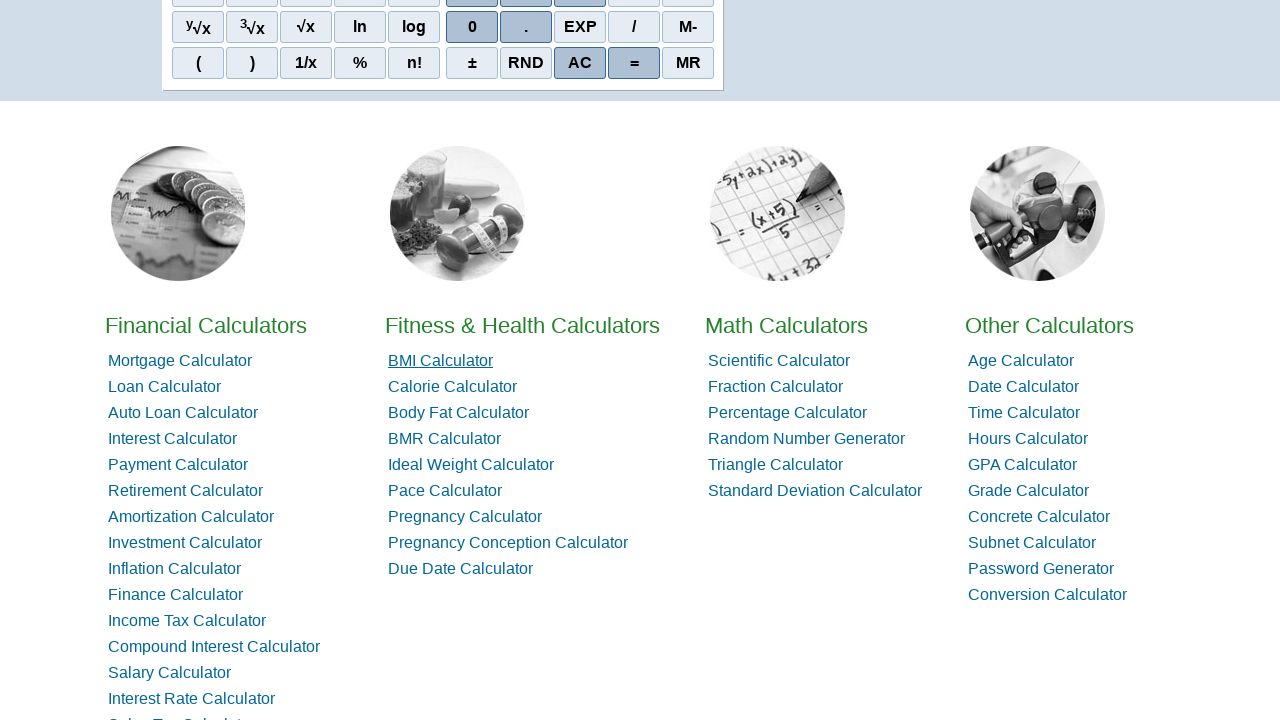

Scrolled to the bottom of the page
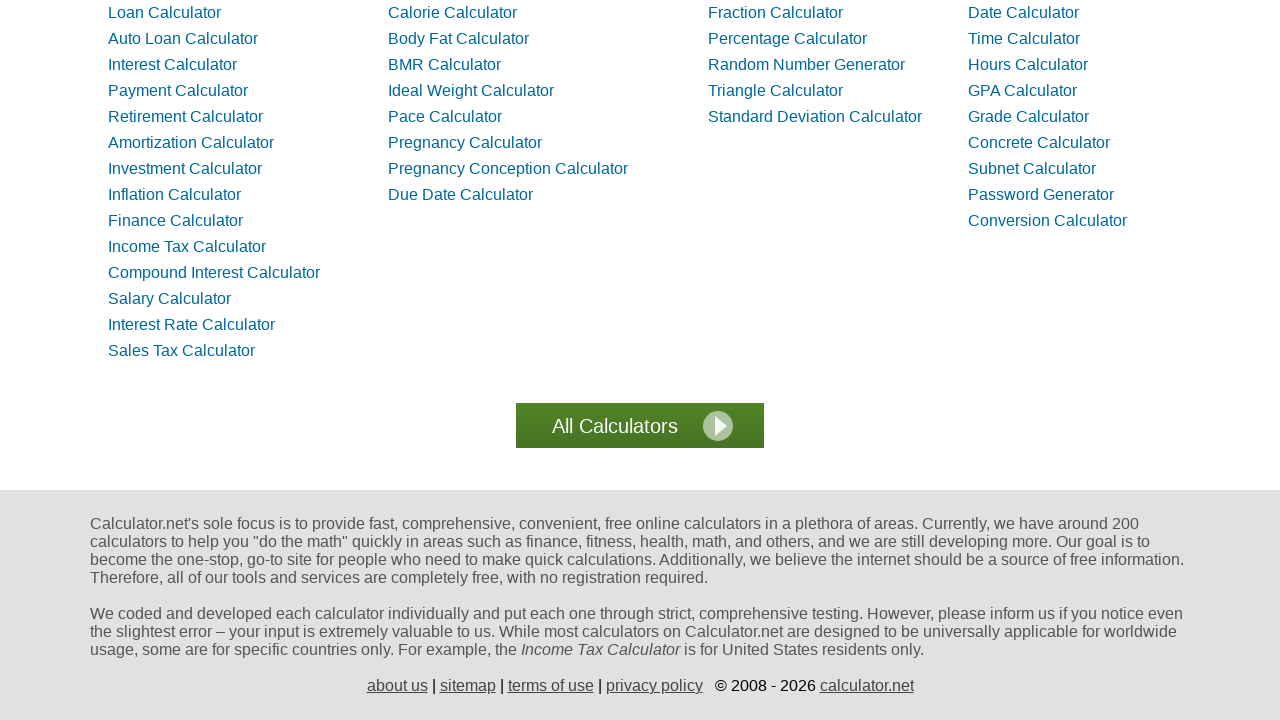

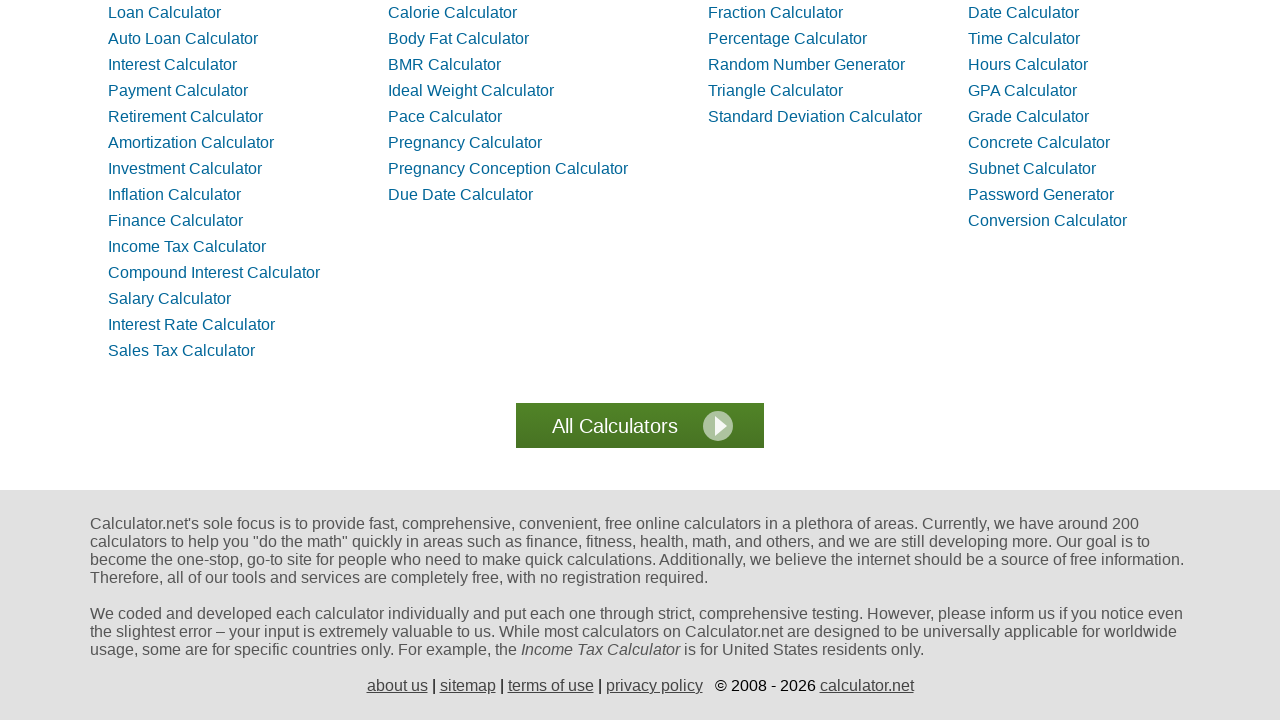